Tests USPS search functionality by performing a search query, applying filters, and verifying the number of results found.

Starting URL: https://www.usps.com

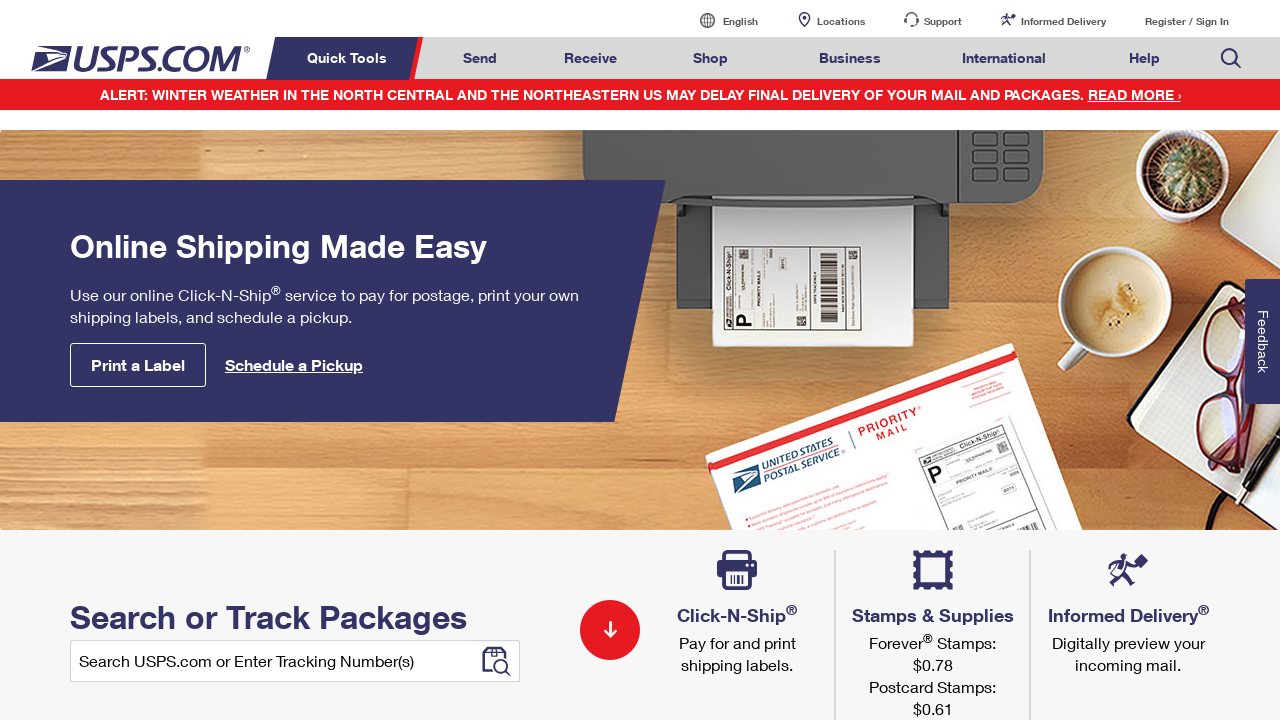

Hovered over search bar link at (1231, 58) on a:has-text('Search USPS.com')
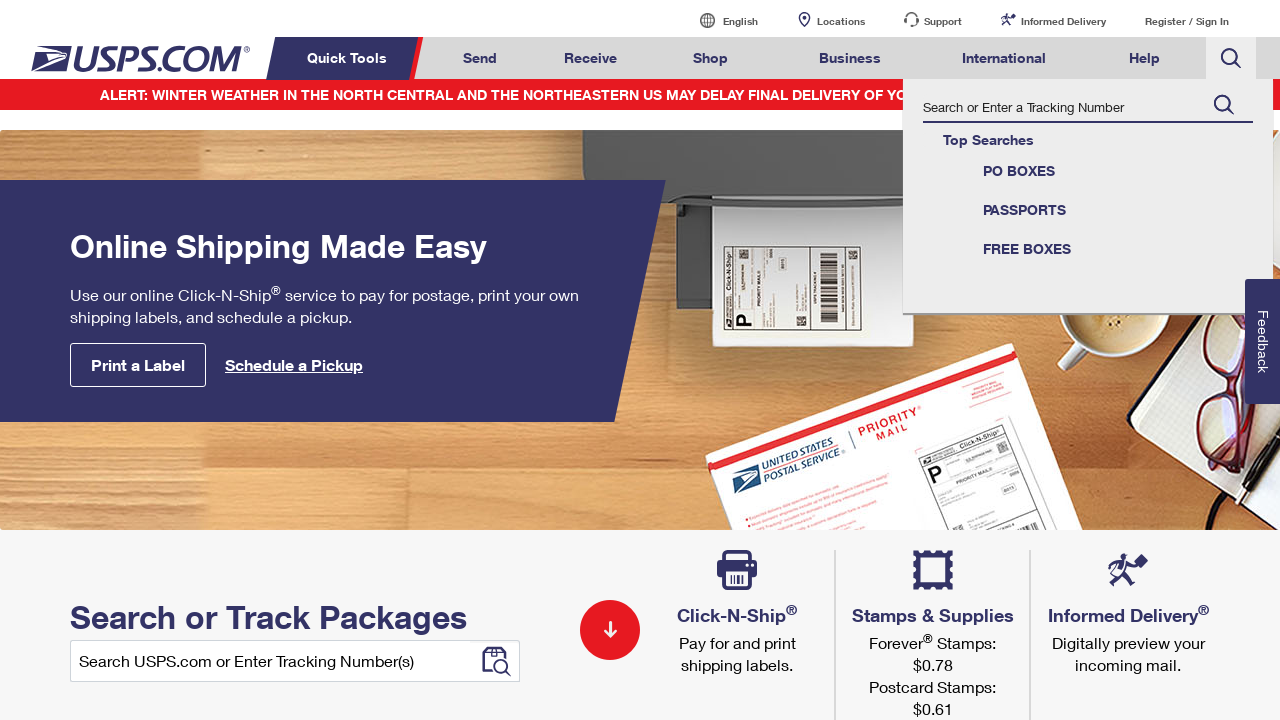

Filled search field with 'stamps' on input#global-header--search-track-search
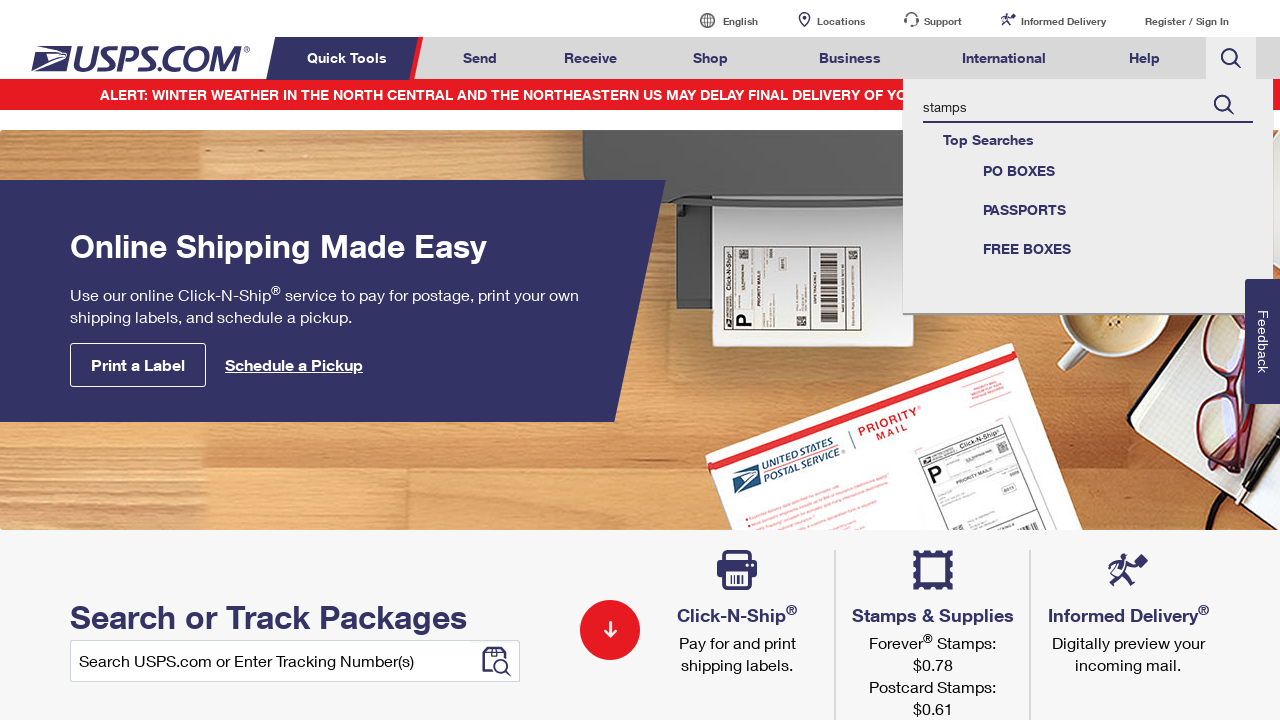

Pressed Enter to submit search query on input#global-header--search-track-search
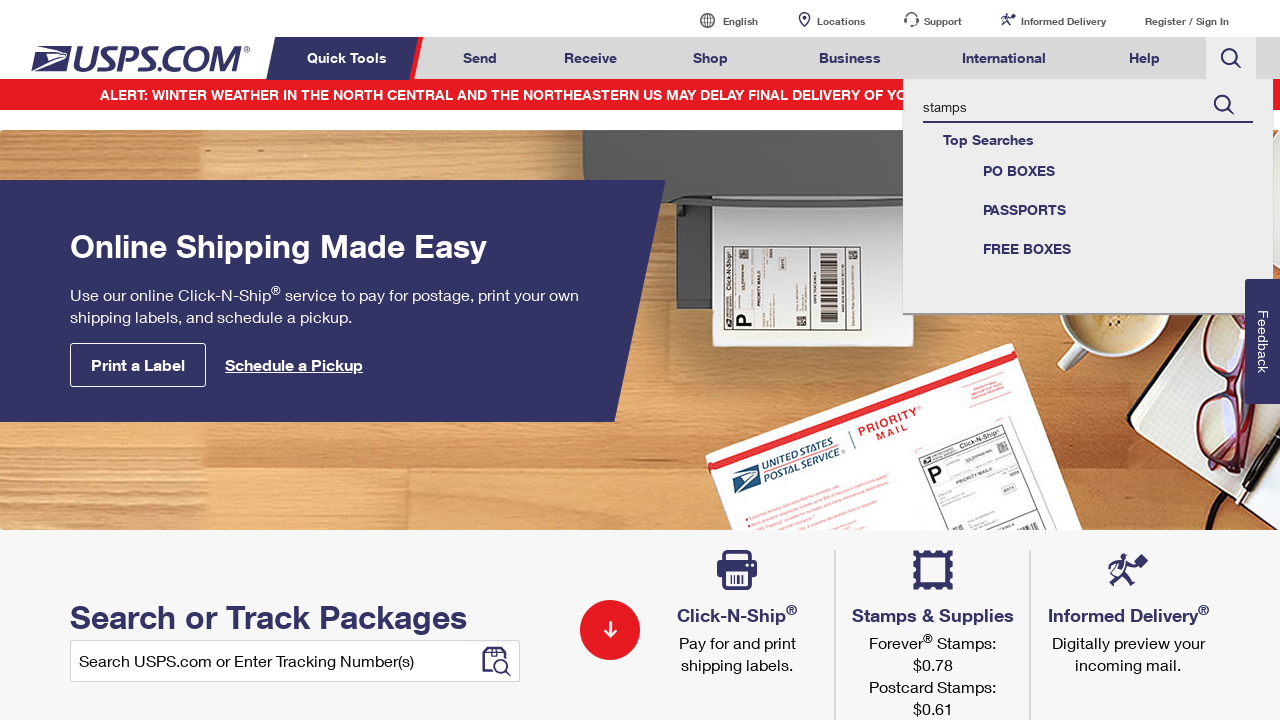

Waited for 'Send' filter to become visible
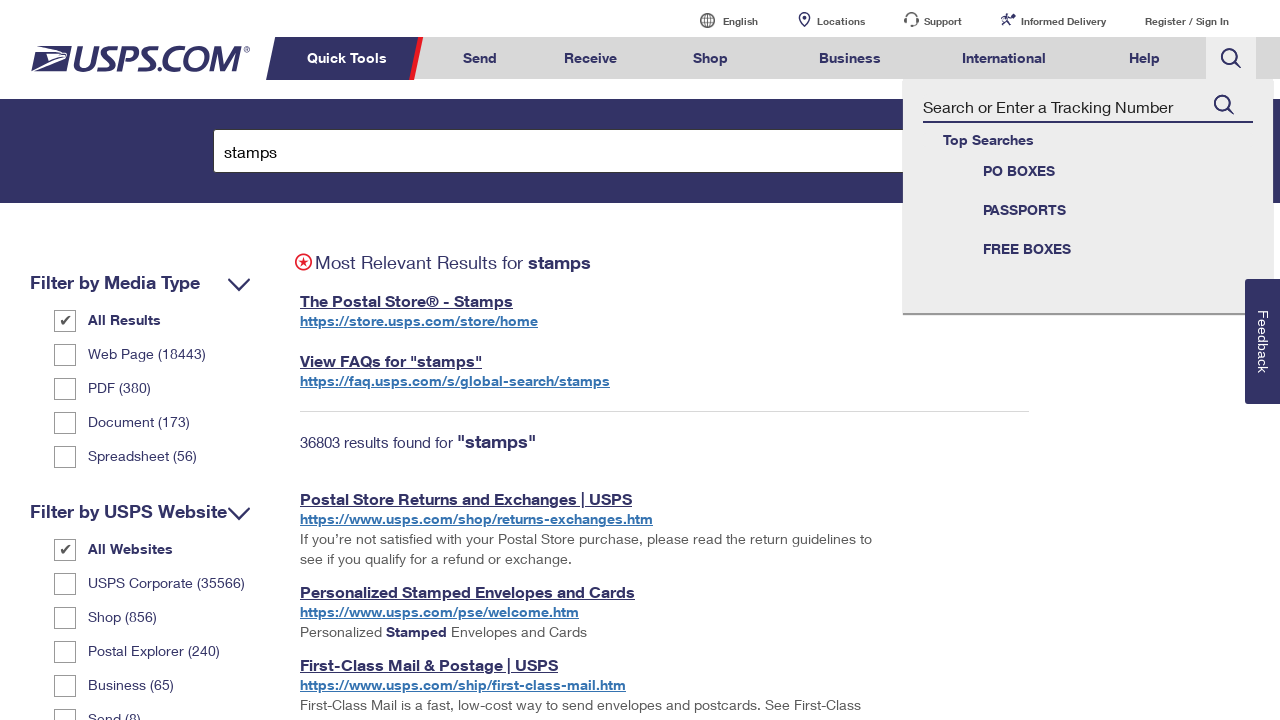

Clicked 'Send' filter to apply it at (114, 706) on p[title='Send']
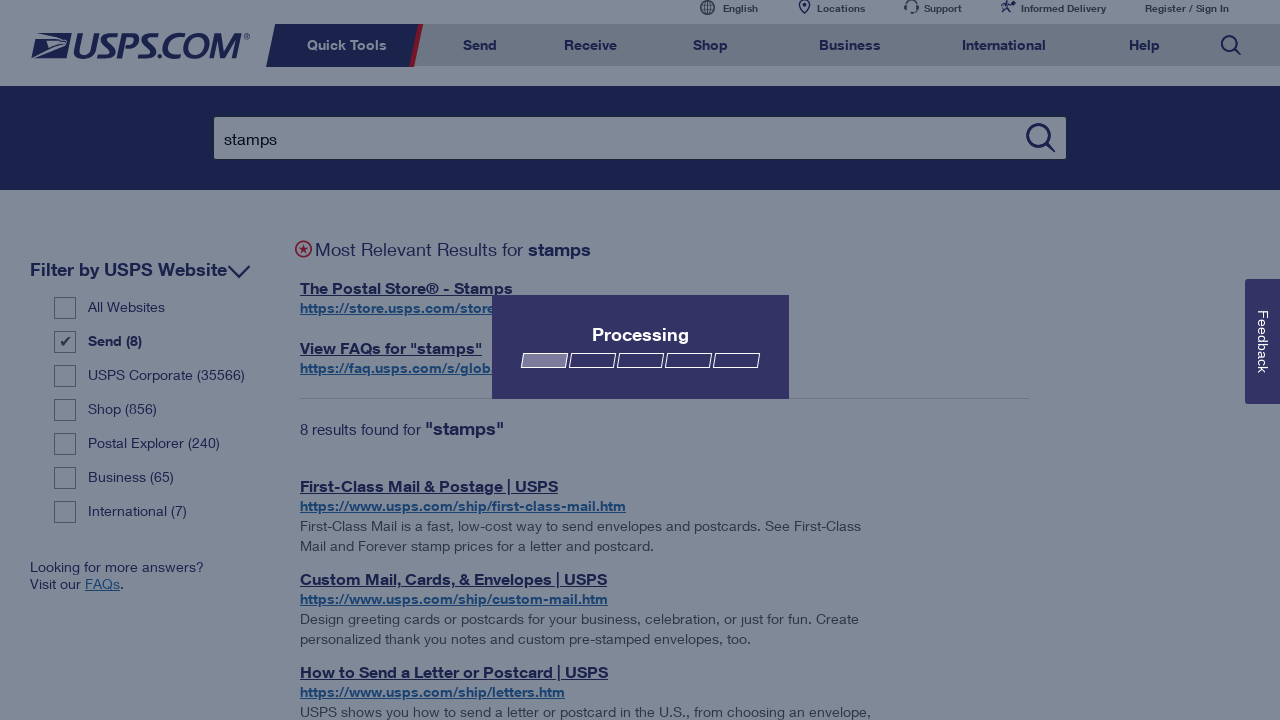

Waited for search results heading to become visible
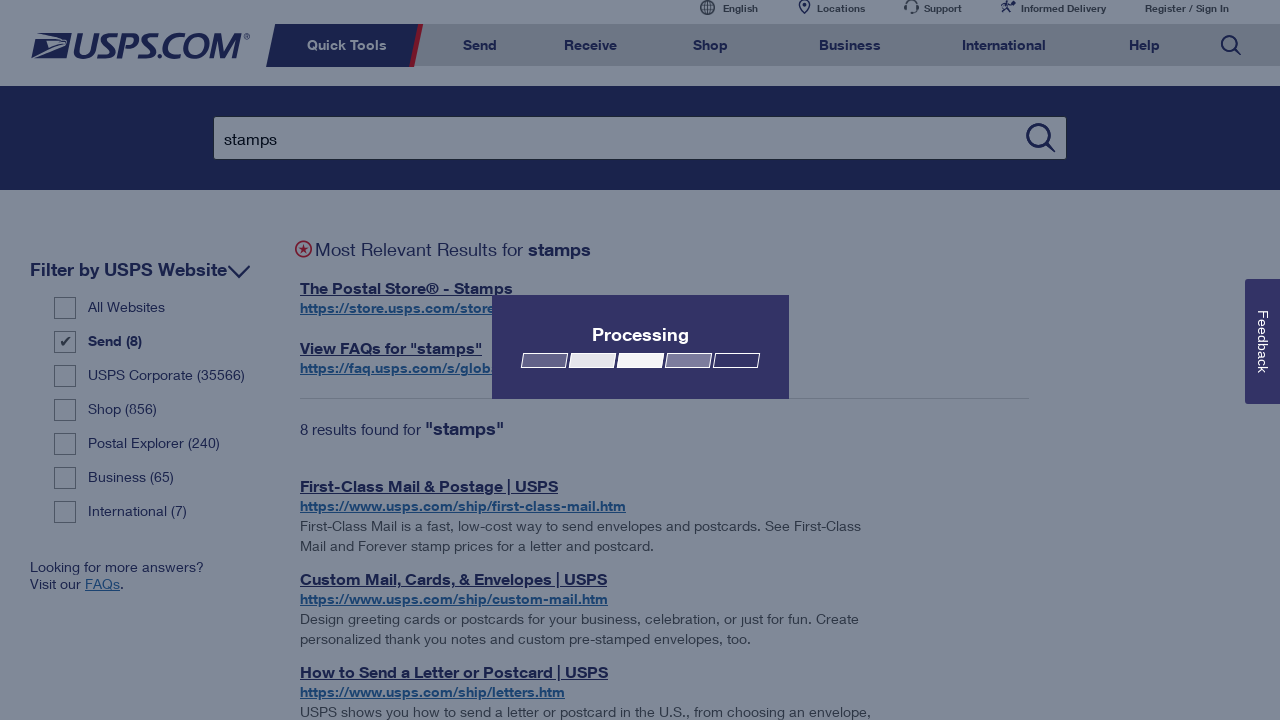

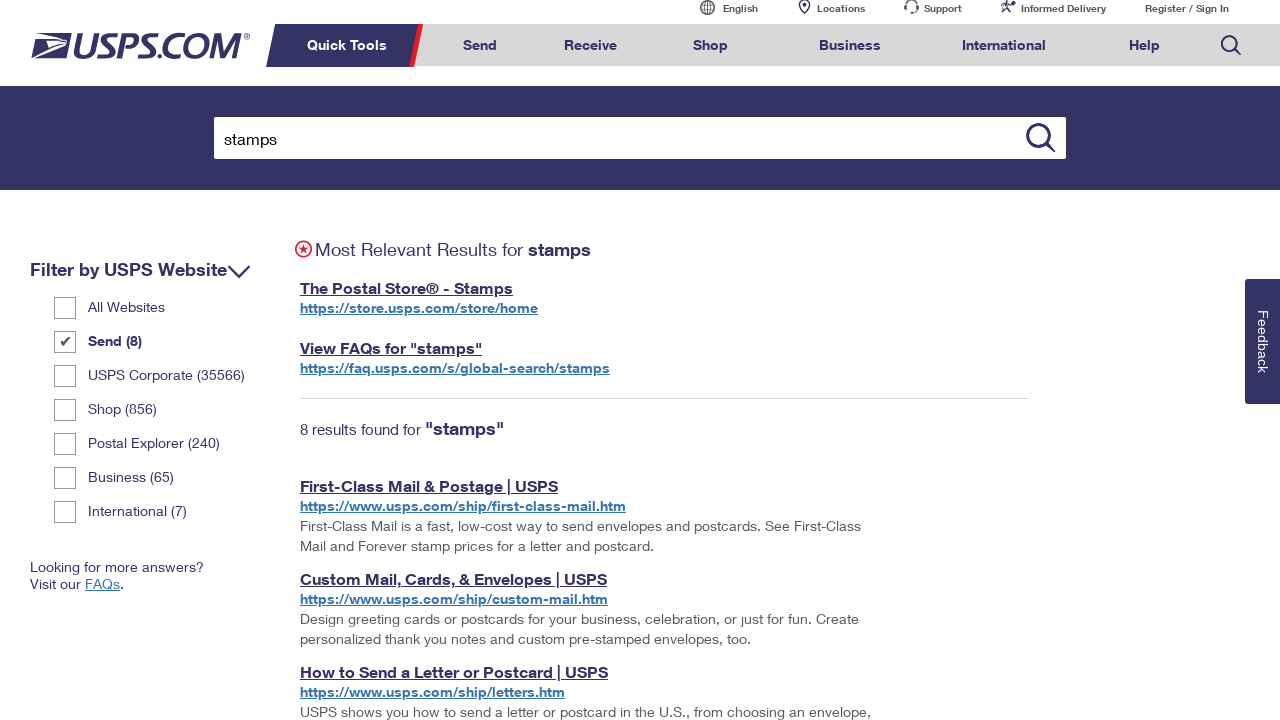